Tests the login page by waiting for it to load, verifying the login container exists, and testing responsiveness across mobile, tablet, and desktop viewport sizes.

Starting URL: https://frontend-dot-salesappfkt.as.r.appspot.com/

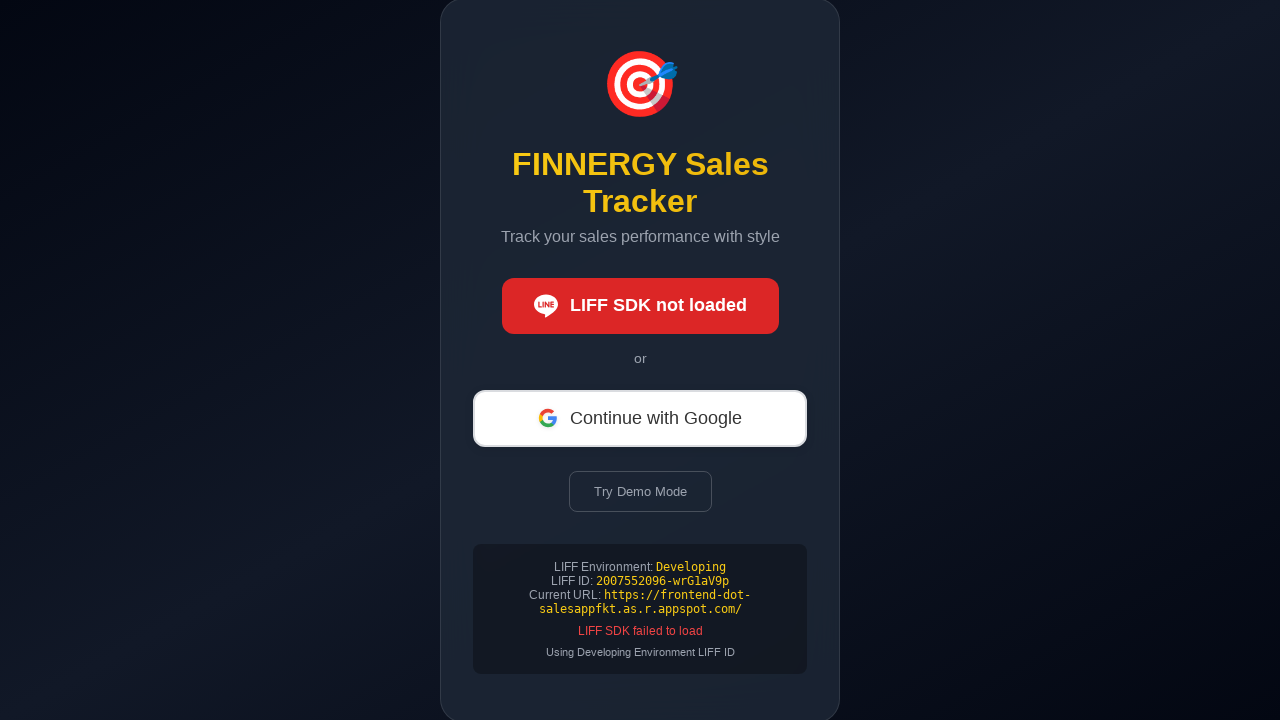

Navigated to login page
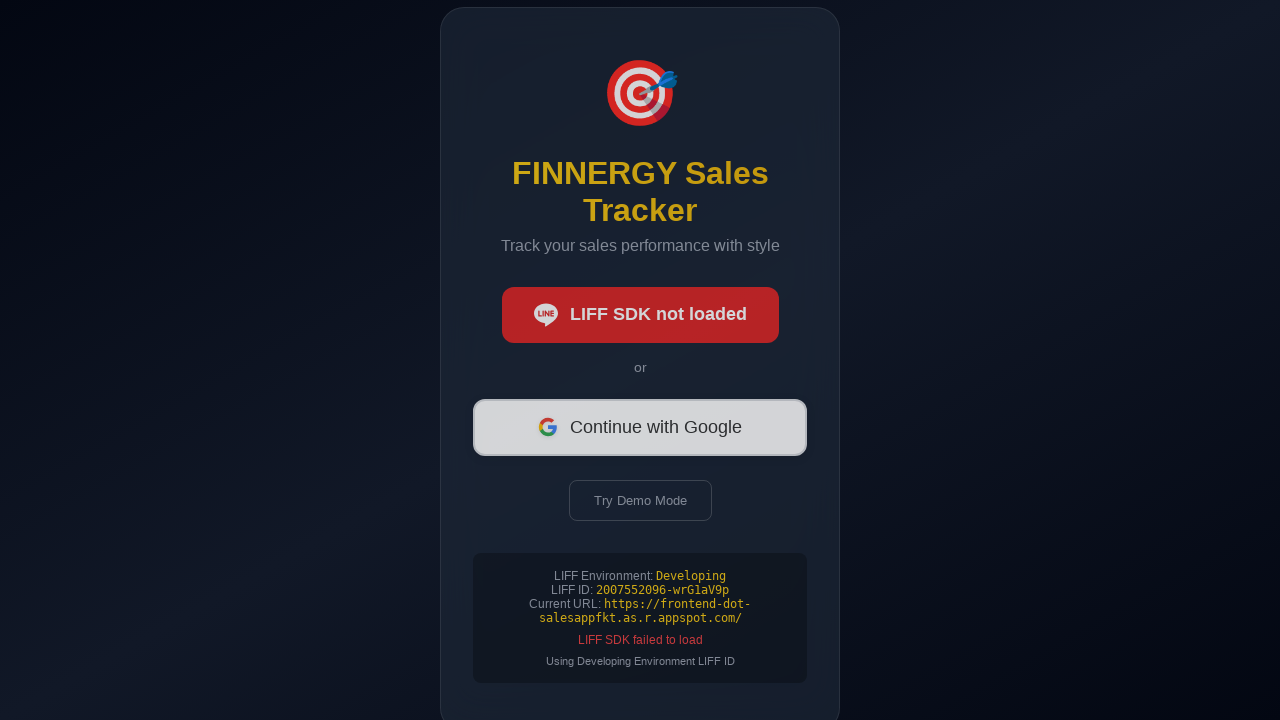

Page loaded with networkidle state
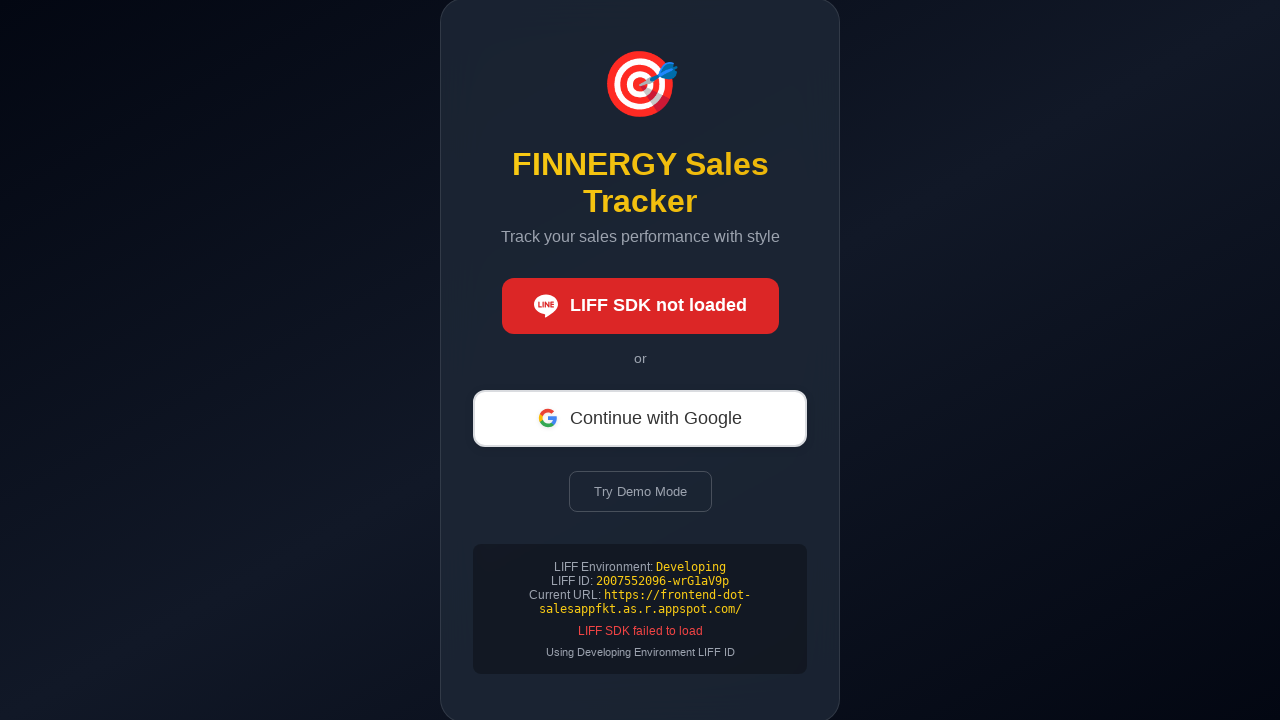

Login container is visible on page
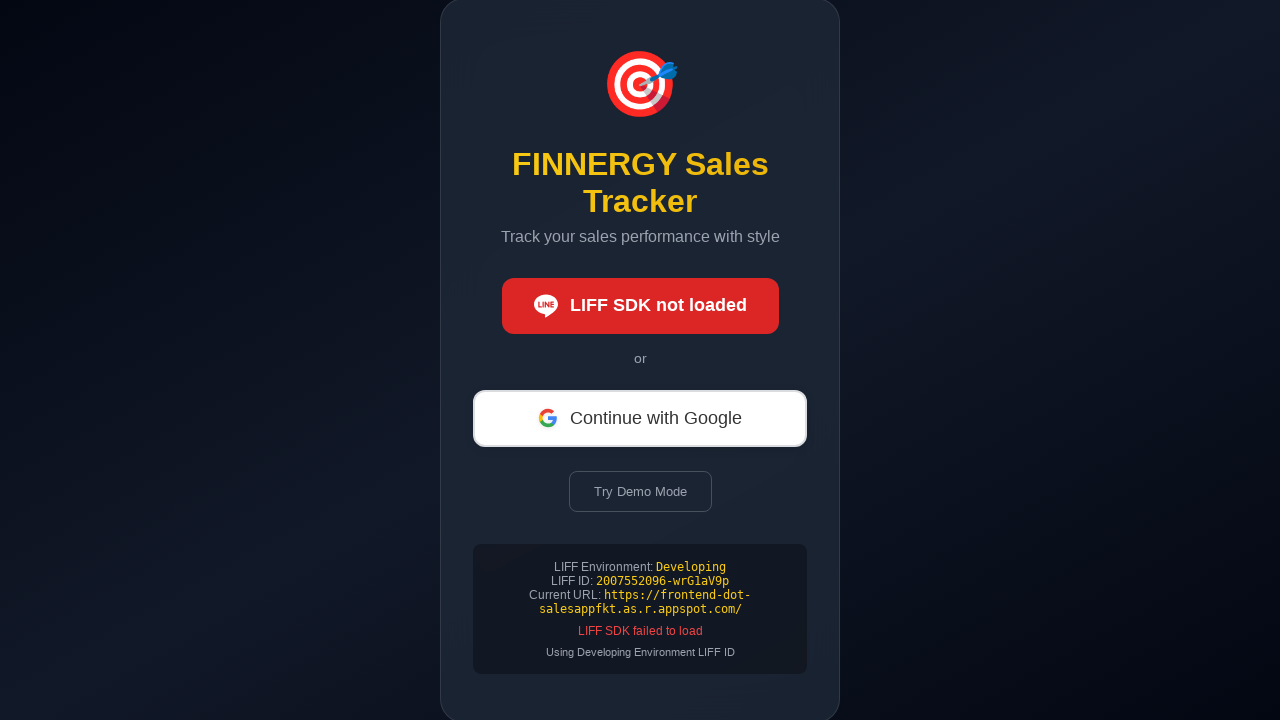

Set viewport to mobile (375x667)
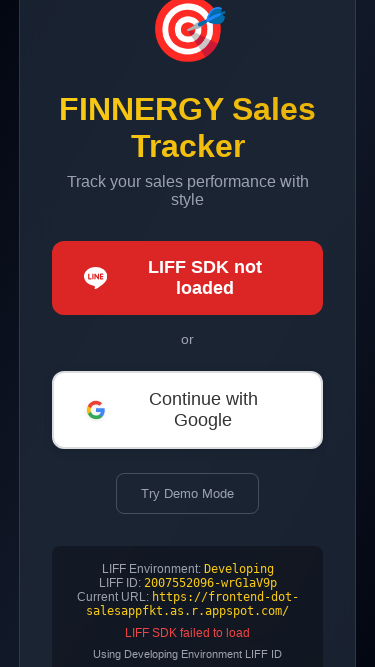

Layout adjusted for mobile viewport
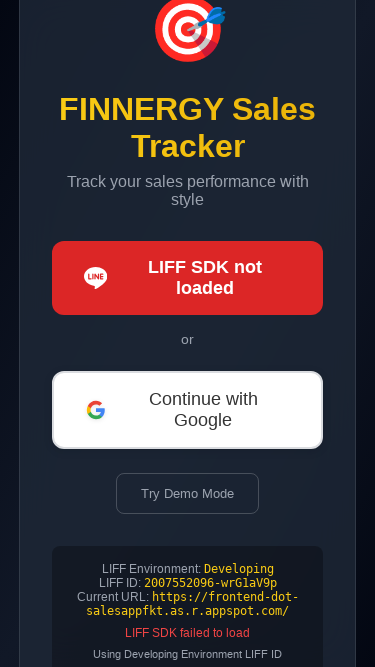

Set viewport to tablet (768x1024)
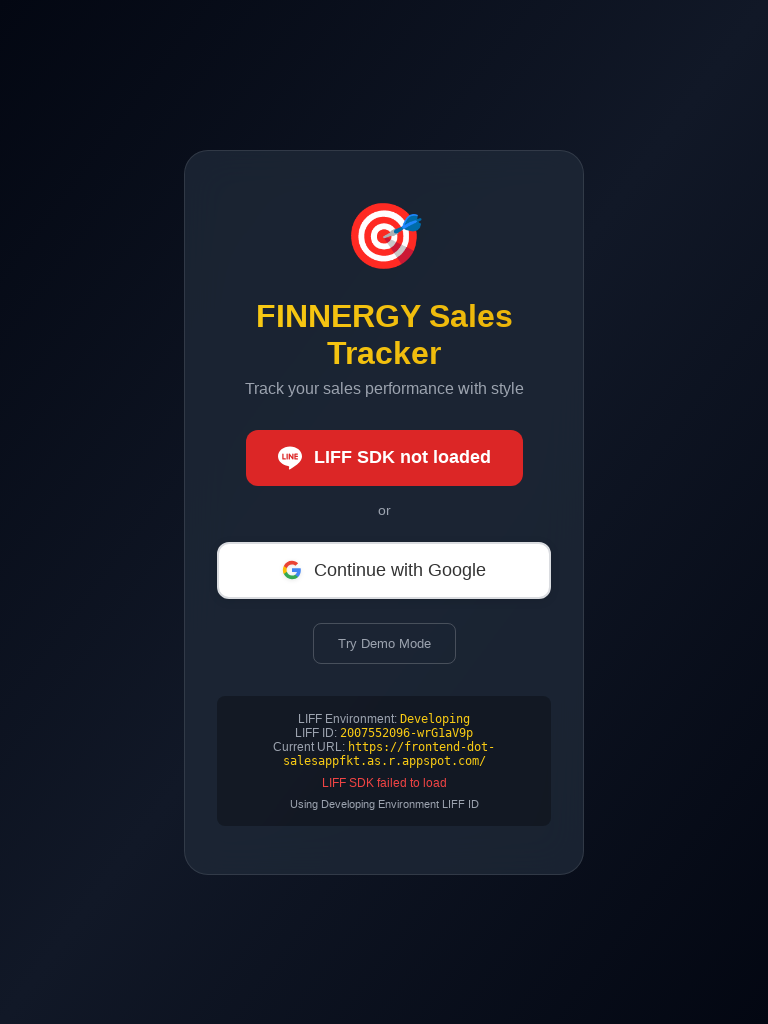

Layout adjusted for tablet viewport
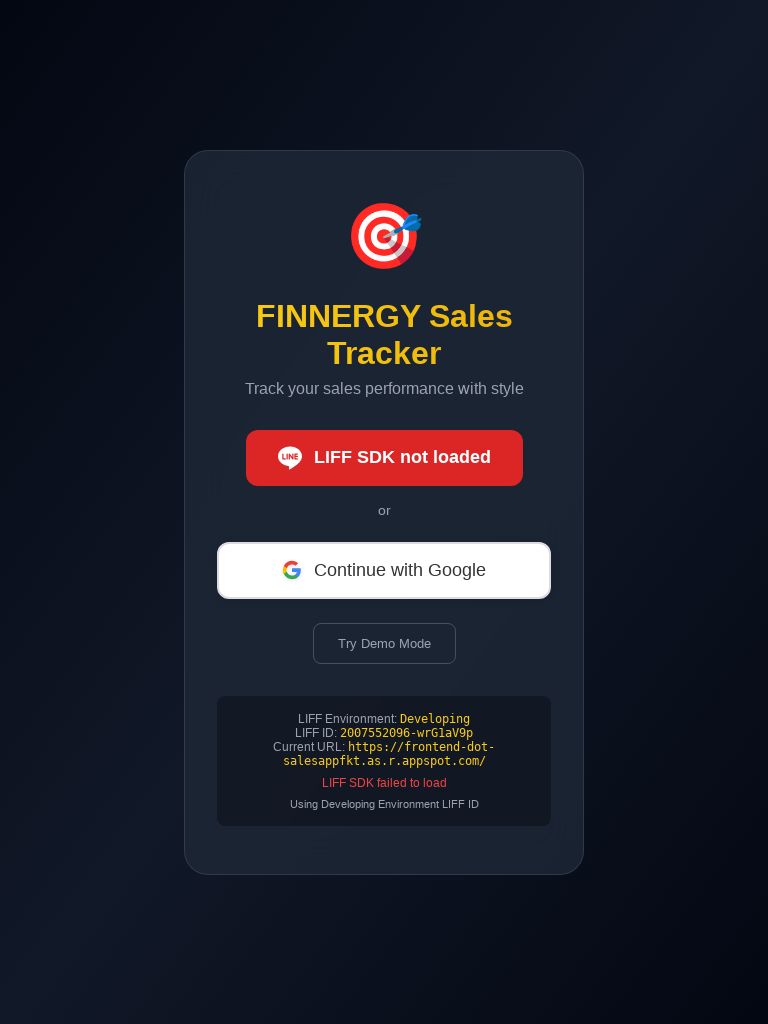

Set viewport to desktop (1920x1080)
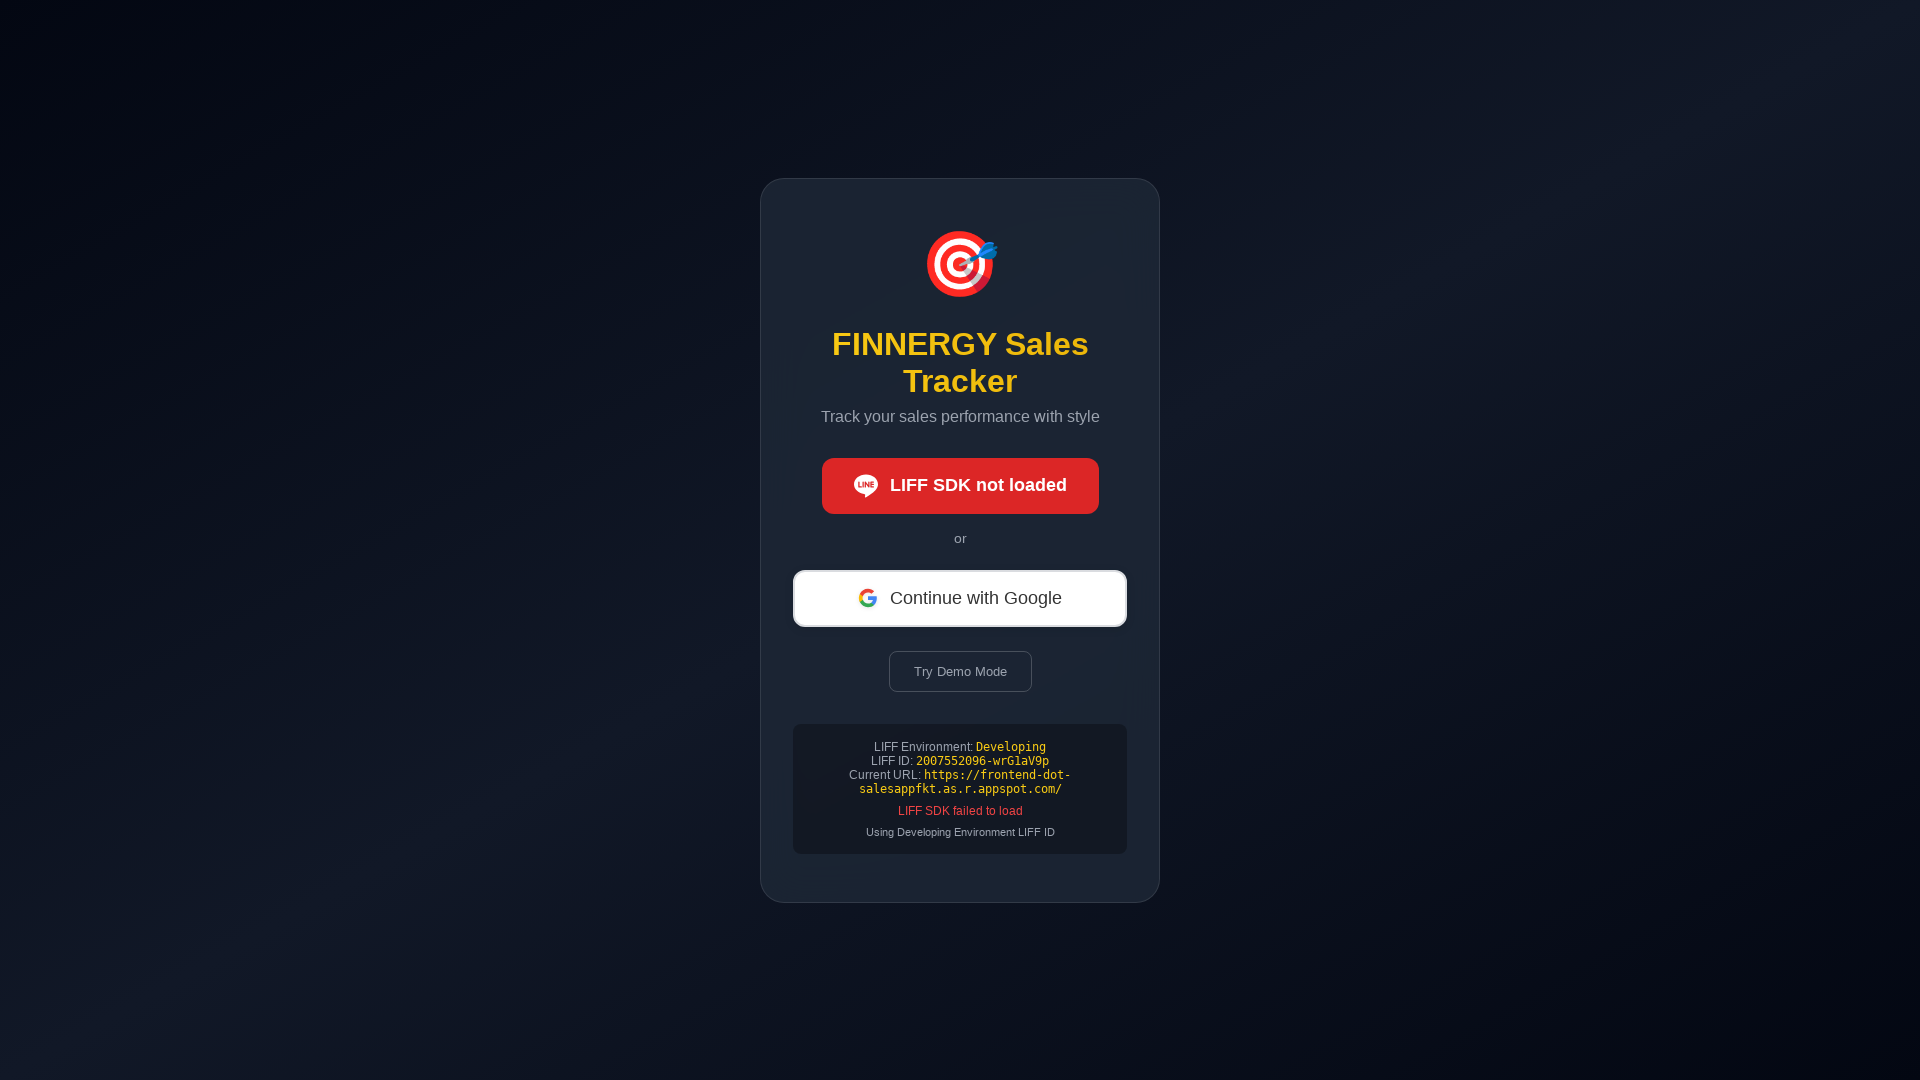

Layout adjusted for desktop viewport
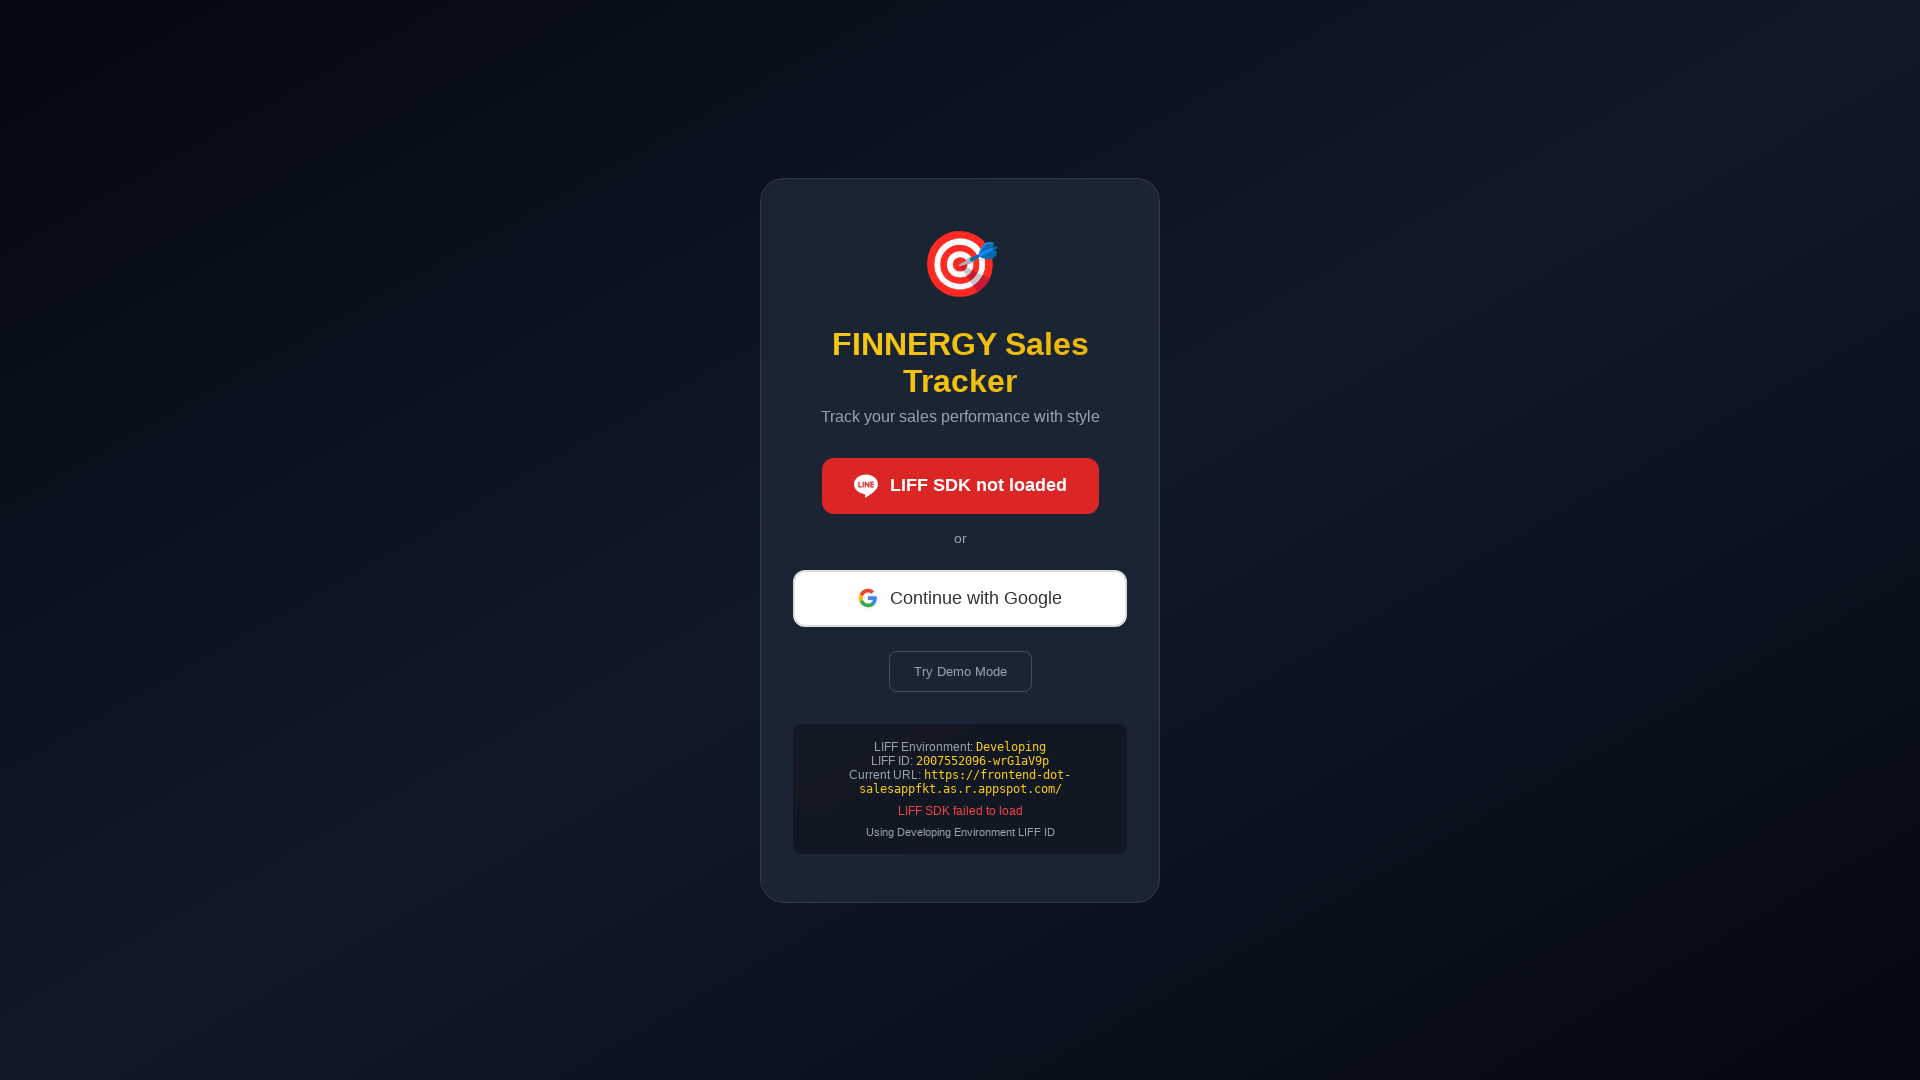

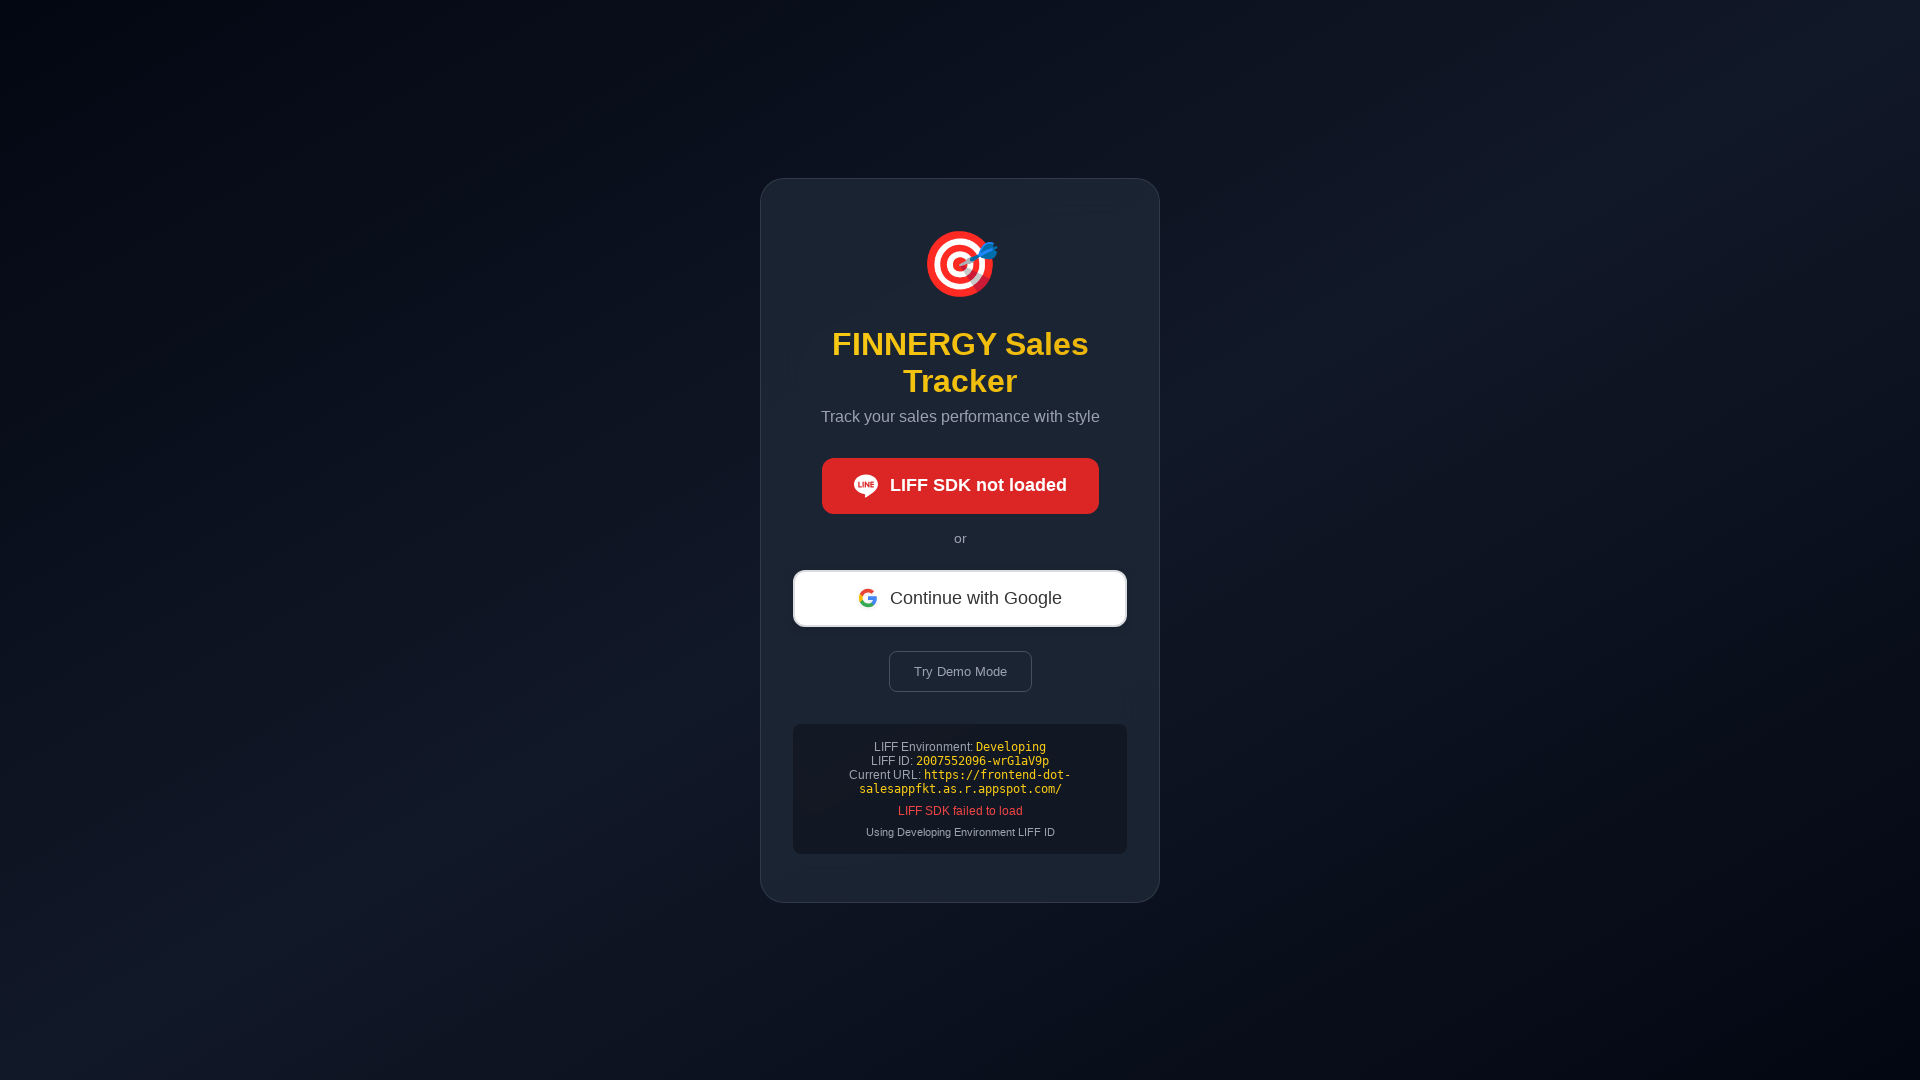